Tests JavaScript prompt alert functionality by triggering a prompt, entering text, and verifying the alert message

Starting URL: http://www.tizag.com/javascriptT/javascriptprompt.php

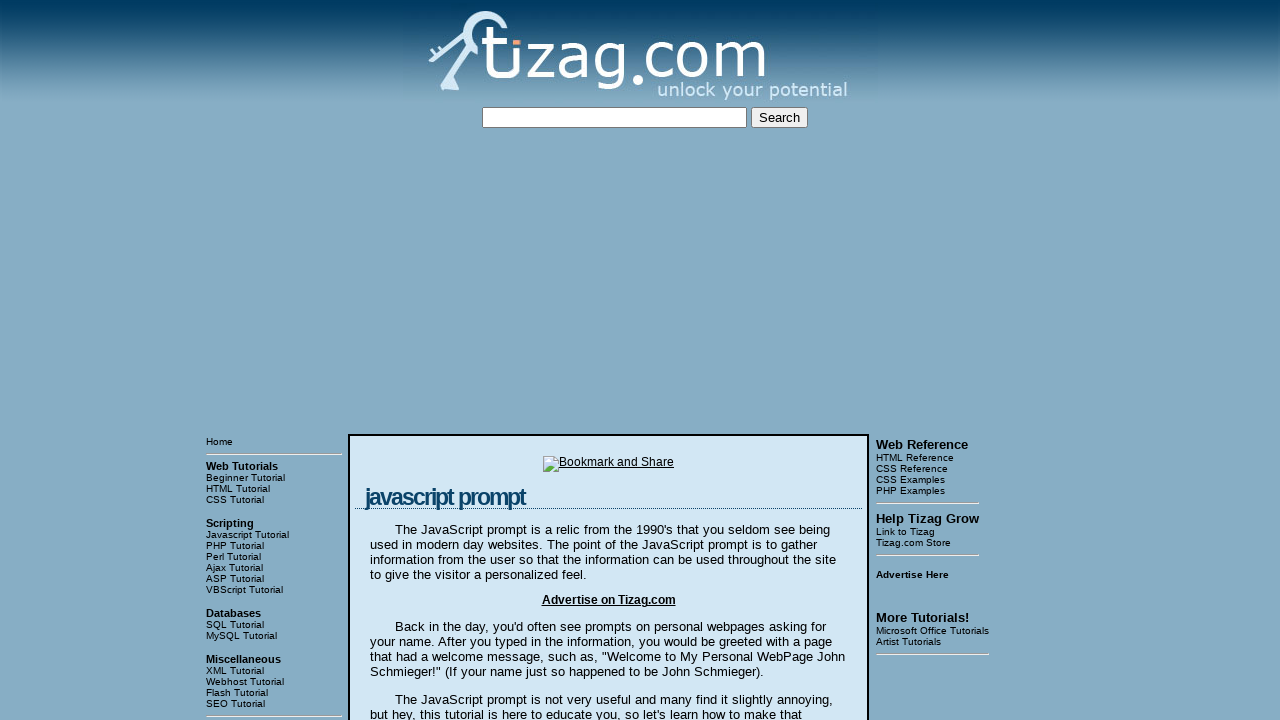

Clicked 'Say my name!' button to trigger prompt at (419, 361) on input[value='Say my name!']
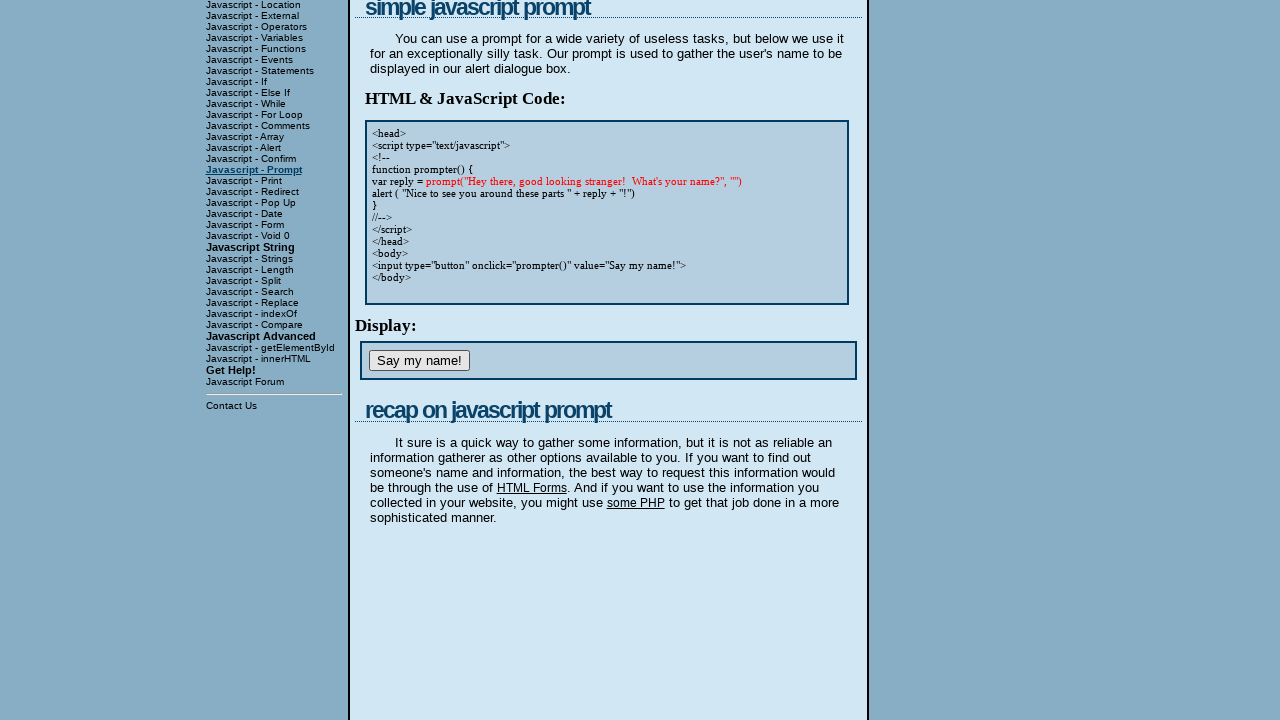

Set up dialog handler to accept prompt with name 'Chandana'
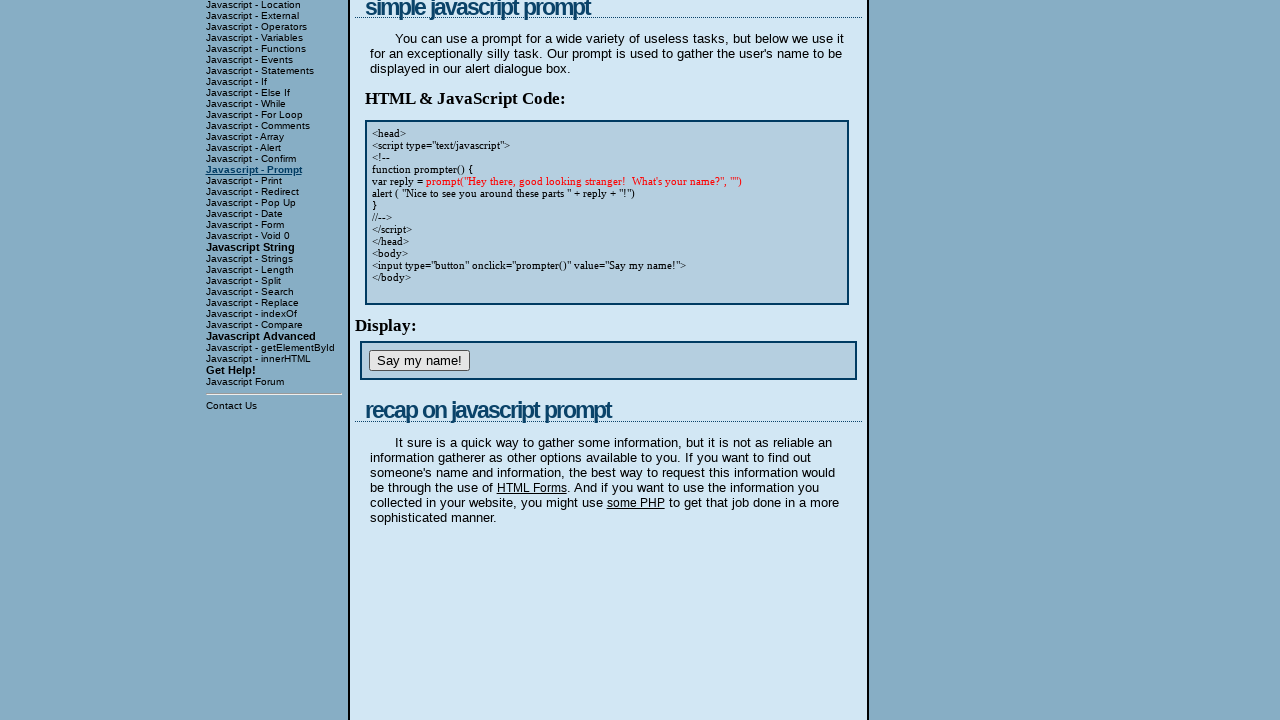

Waited 500ms for dialog to be processed
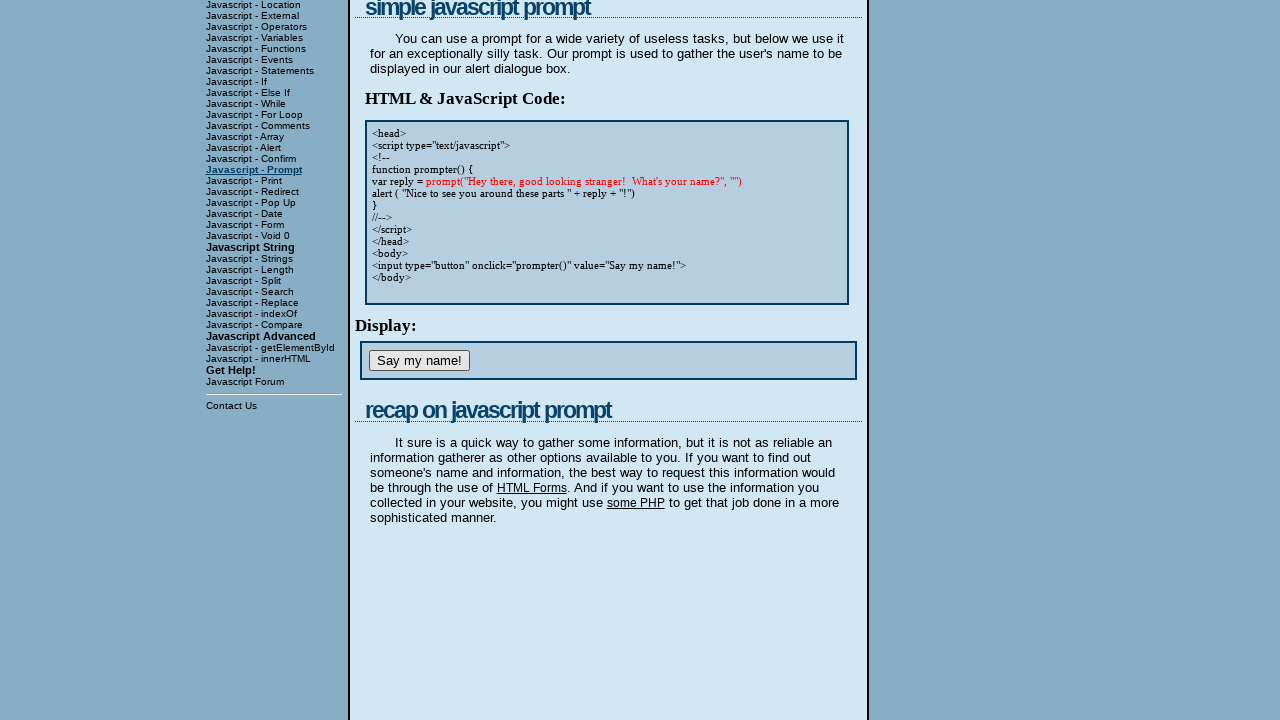

Set up dialog handler to verify confirmation alert contains 'Chandana'
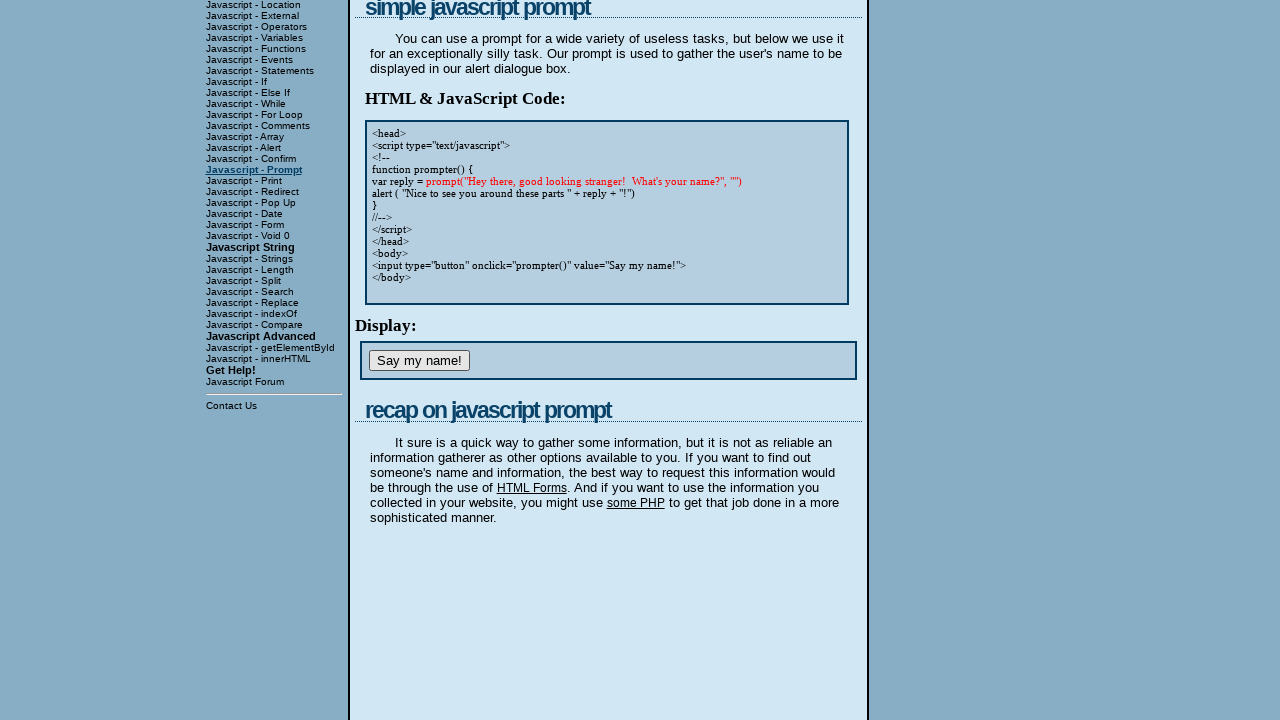

Waited 500ms for alert handling to complete
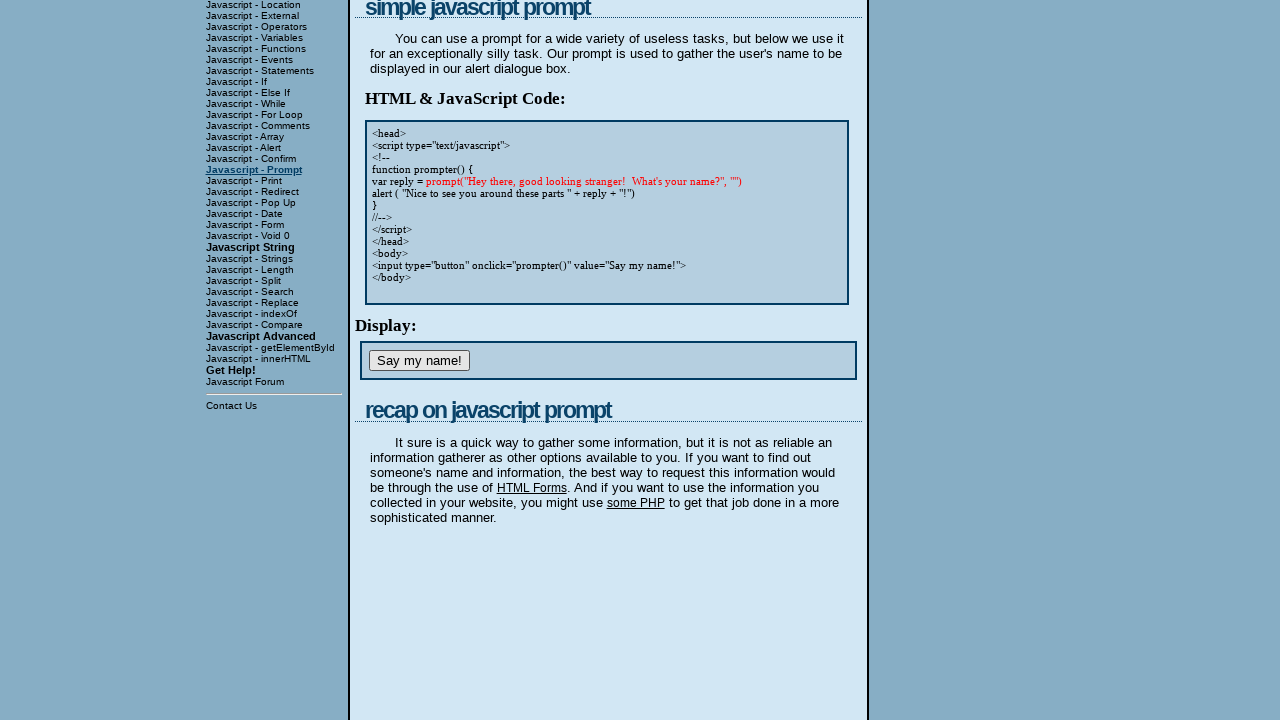

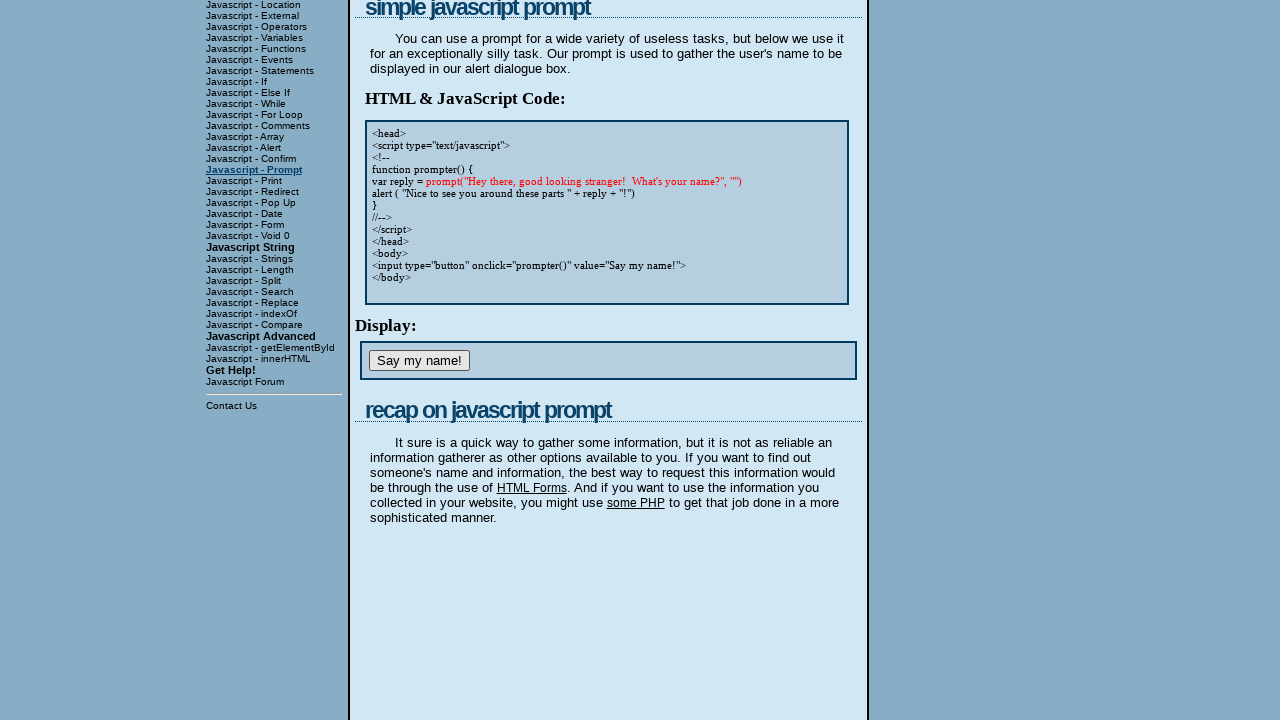